Tests completing all tasks using toggle-all while in the Active filter

Starting URL: https://todomvc4tasj.herokuapp.com/

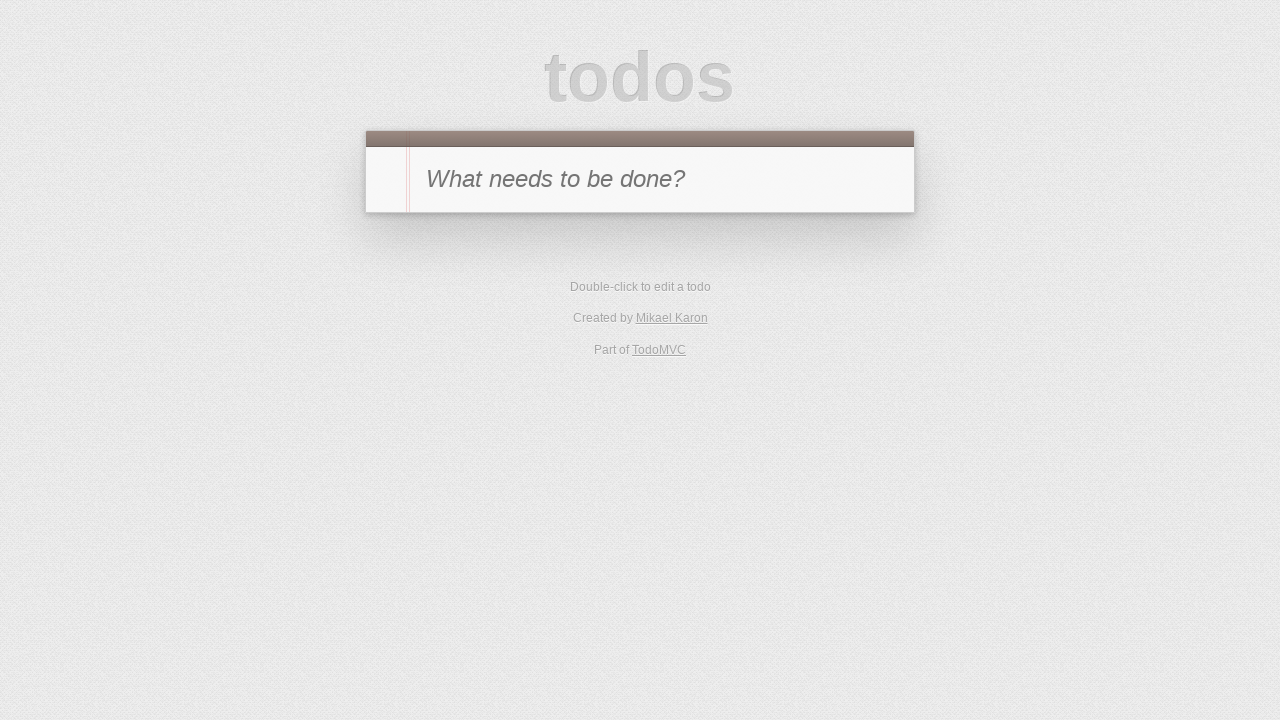

Set initial state with two active tasks in localStorage
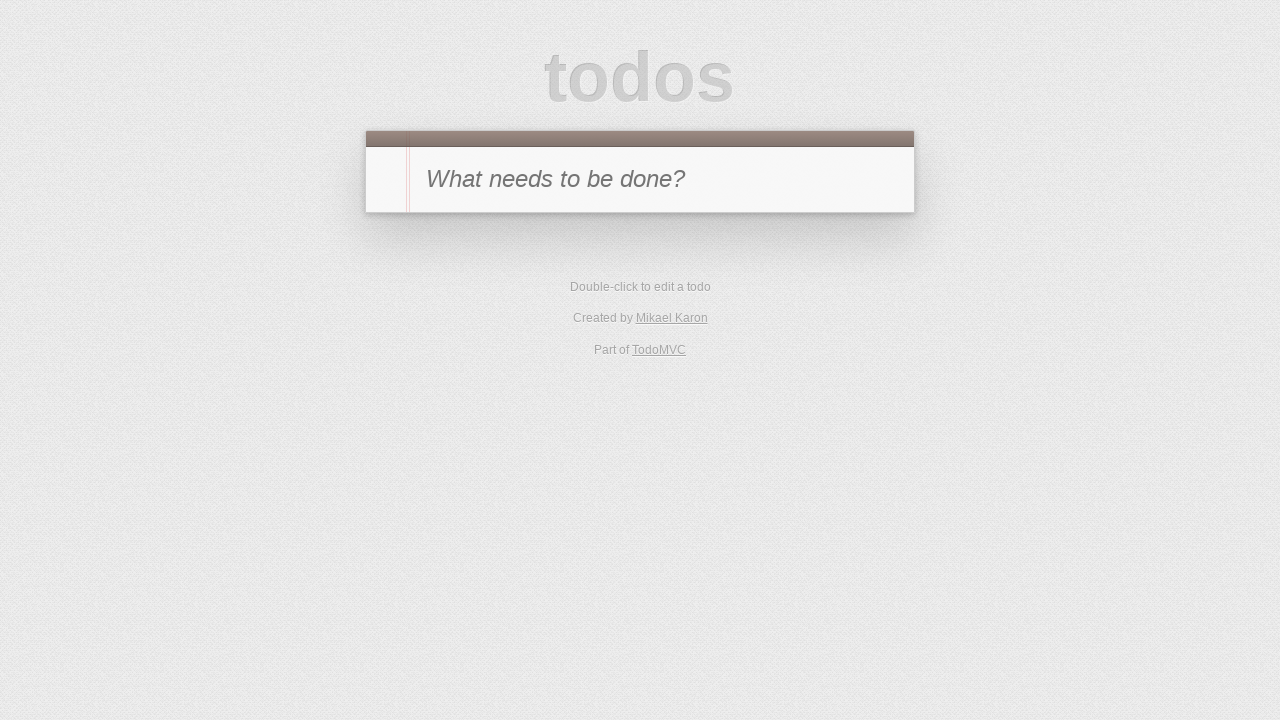

Reloaded page to apply initial state
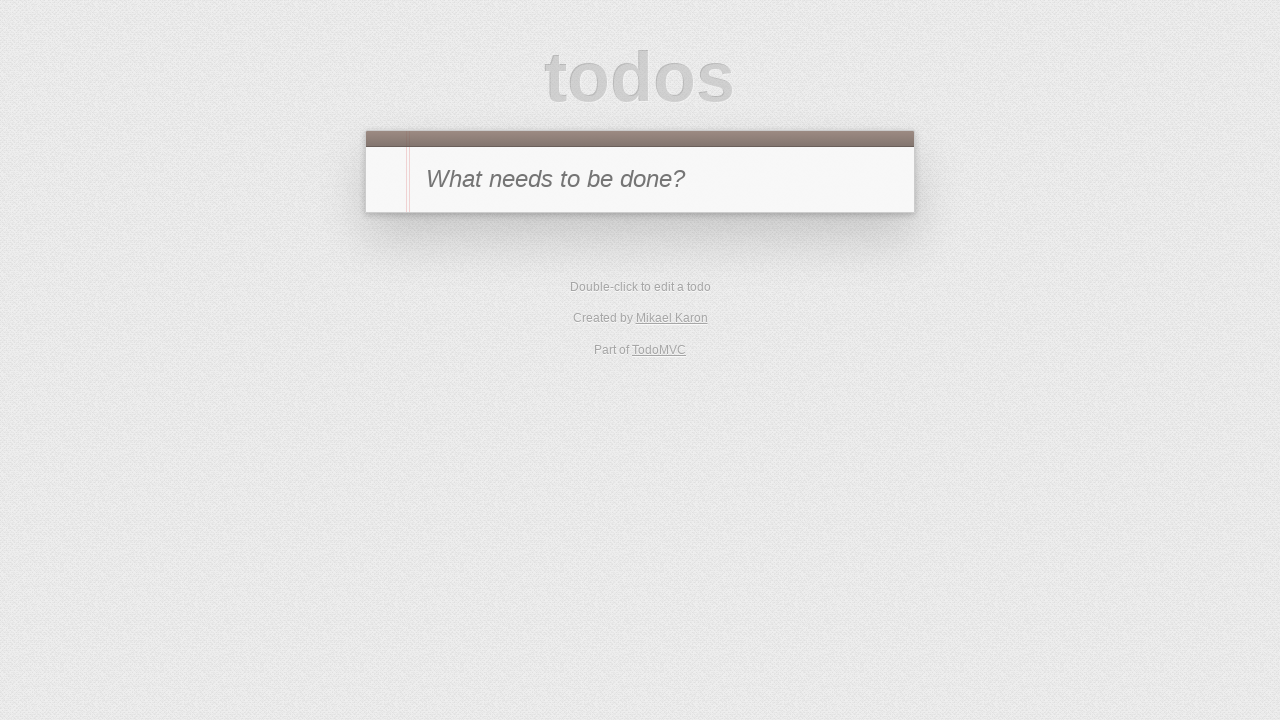

Clicked Active filter at (614, 351) on [href='#/active']
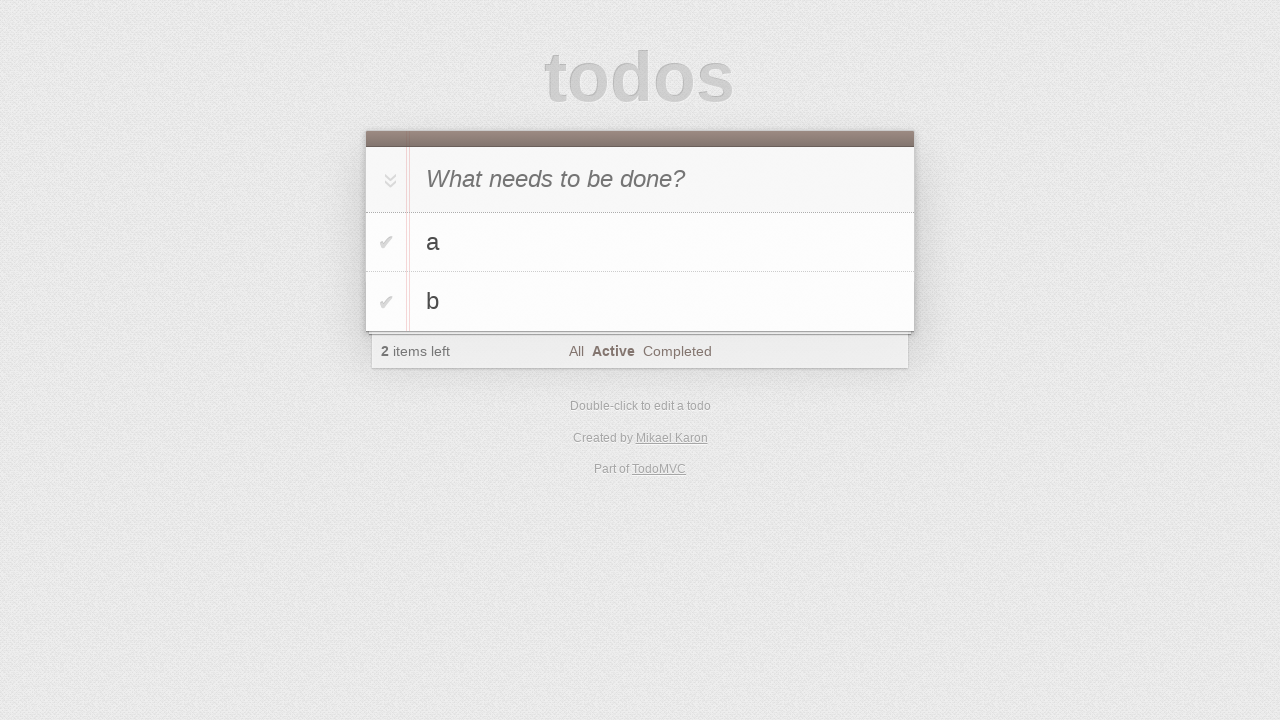

Clicked toggle-all to complete all tasks at (388, 180) on #toggle-all
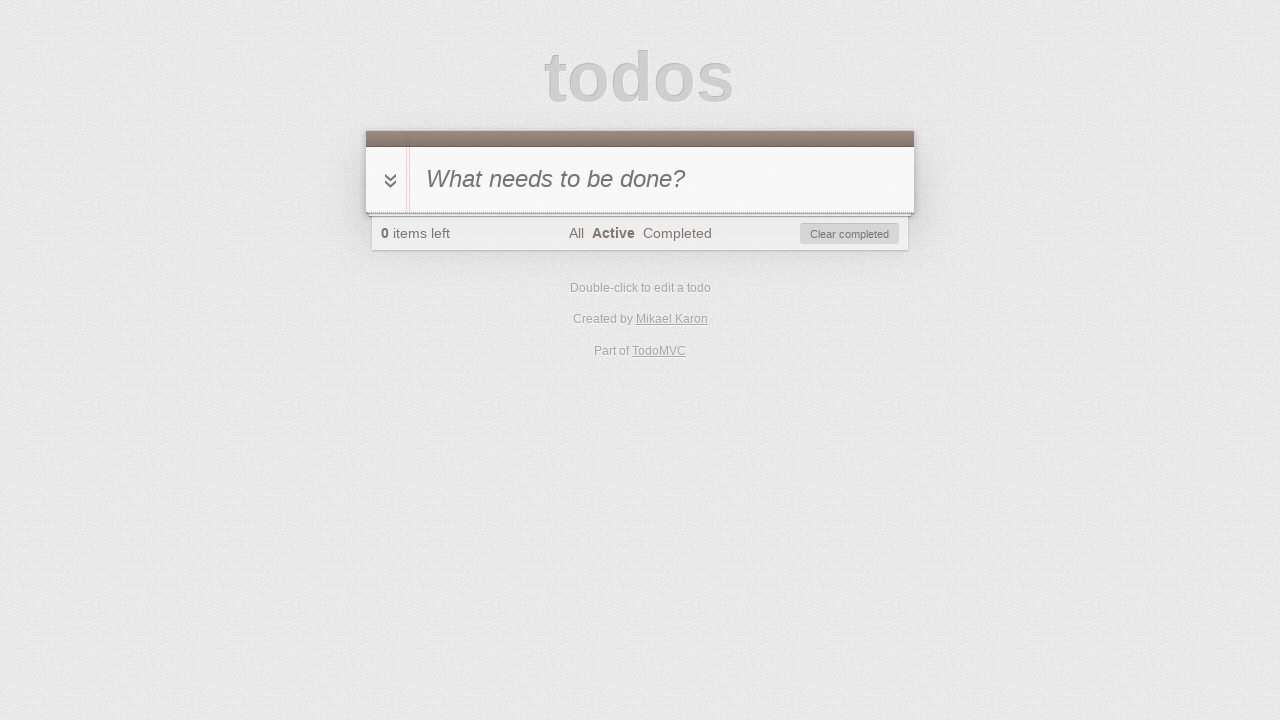

Verified no tasks remain and items left count is 0
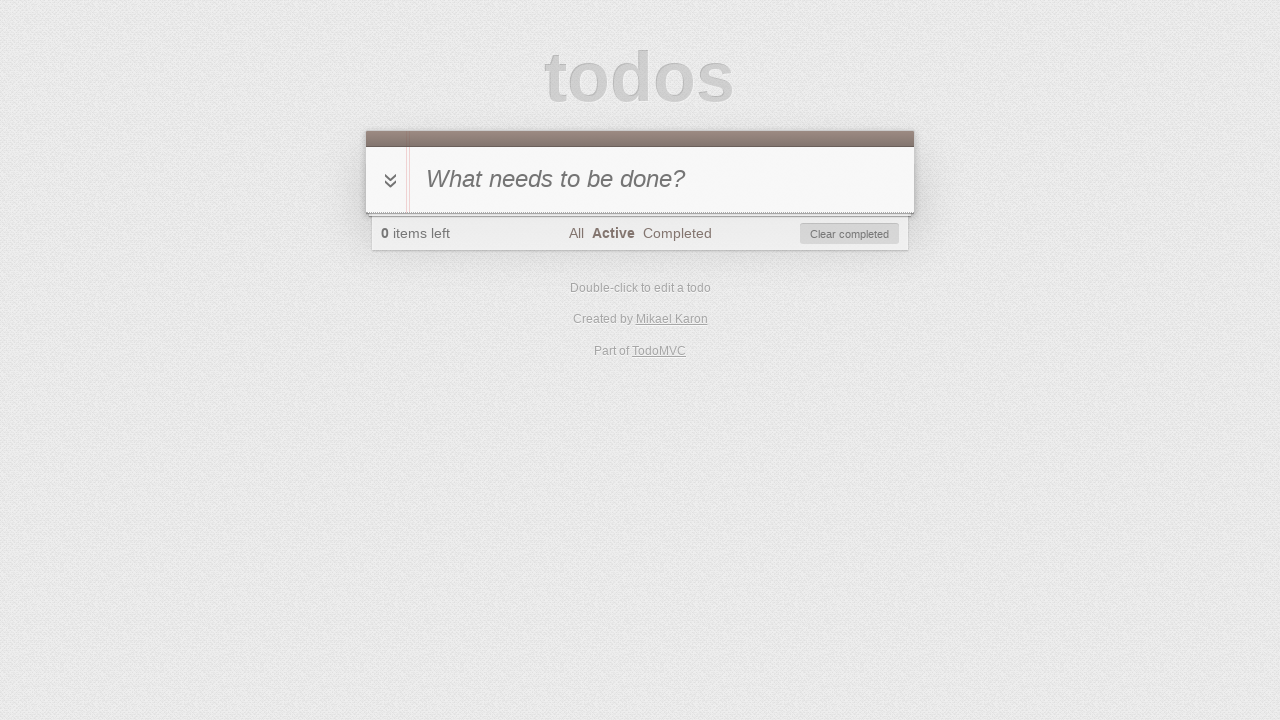

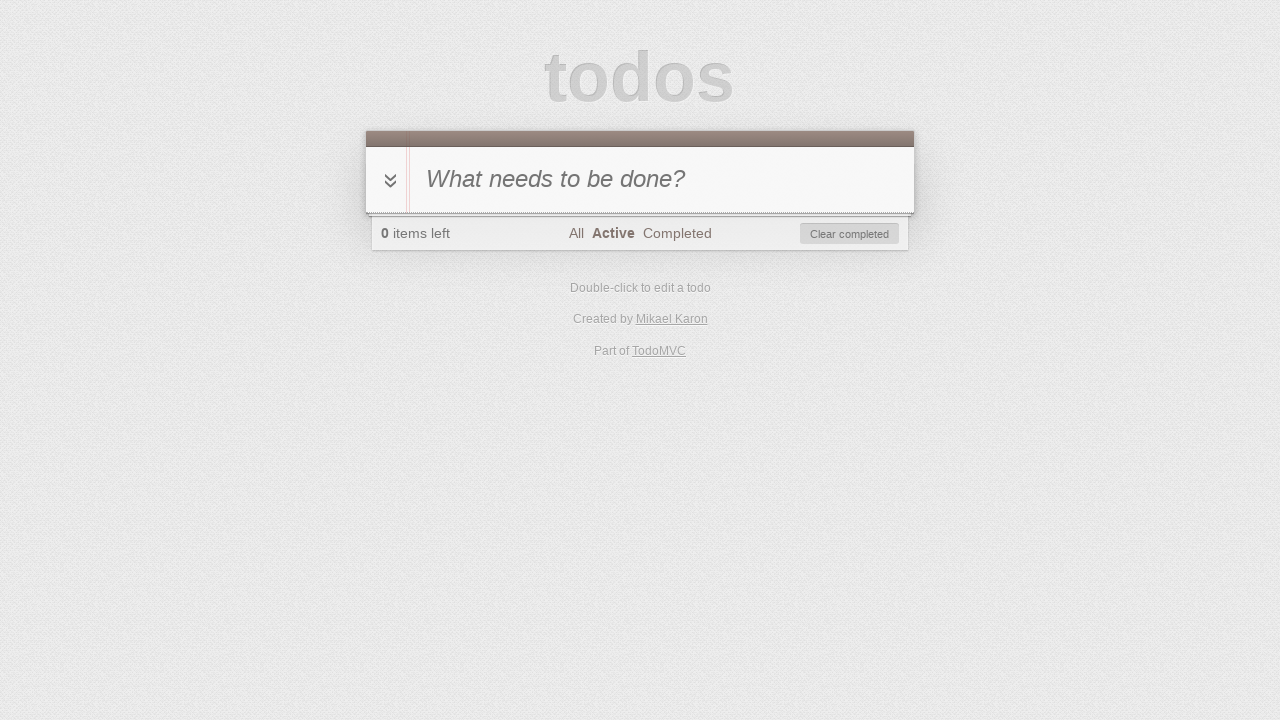